Checks that the YouTube logo image is displayed on the page

Starting URL: https://www.youtube.com

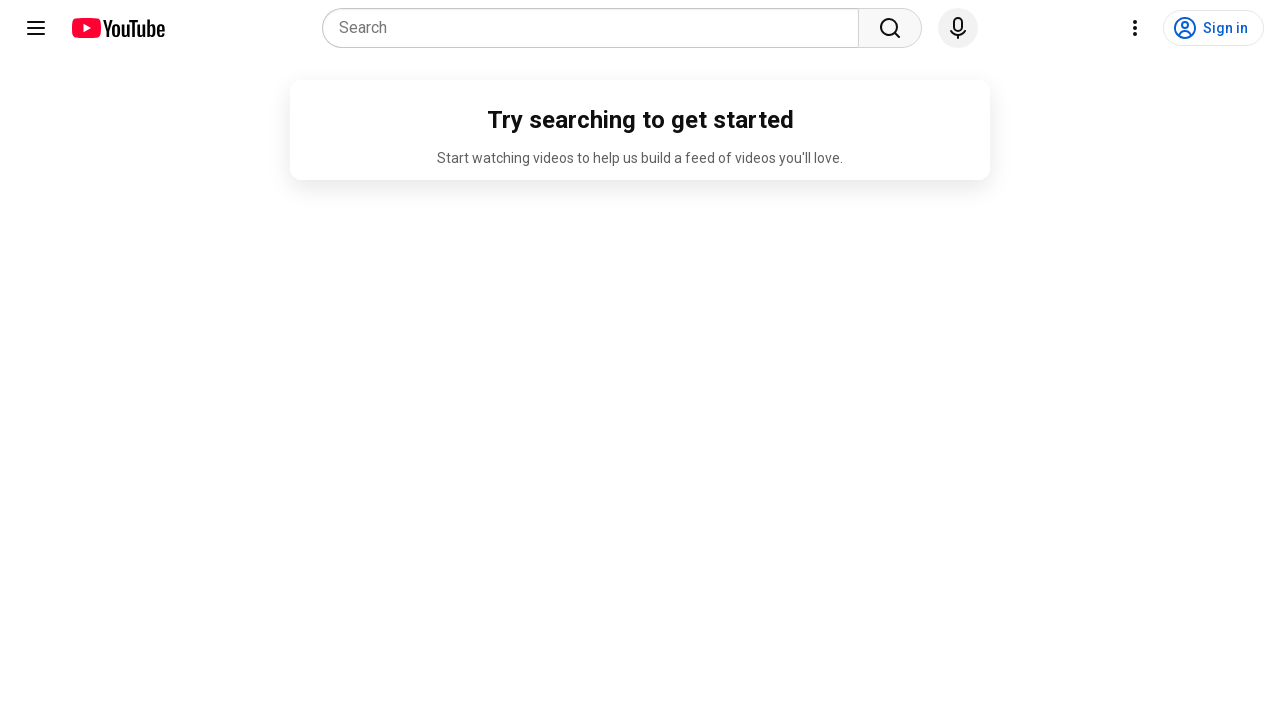

Navigated to YouTube homepage
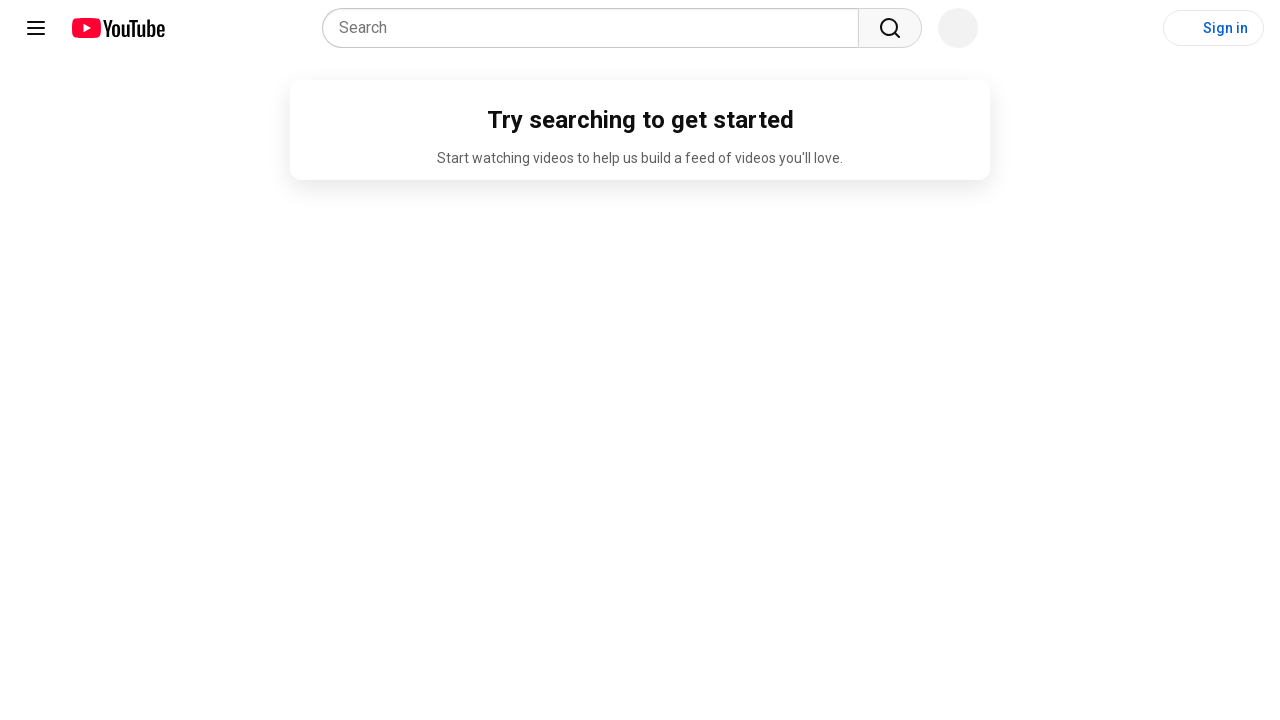

Located YouTube logo element
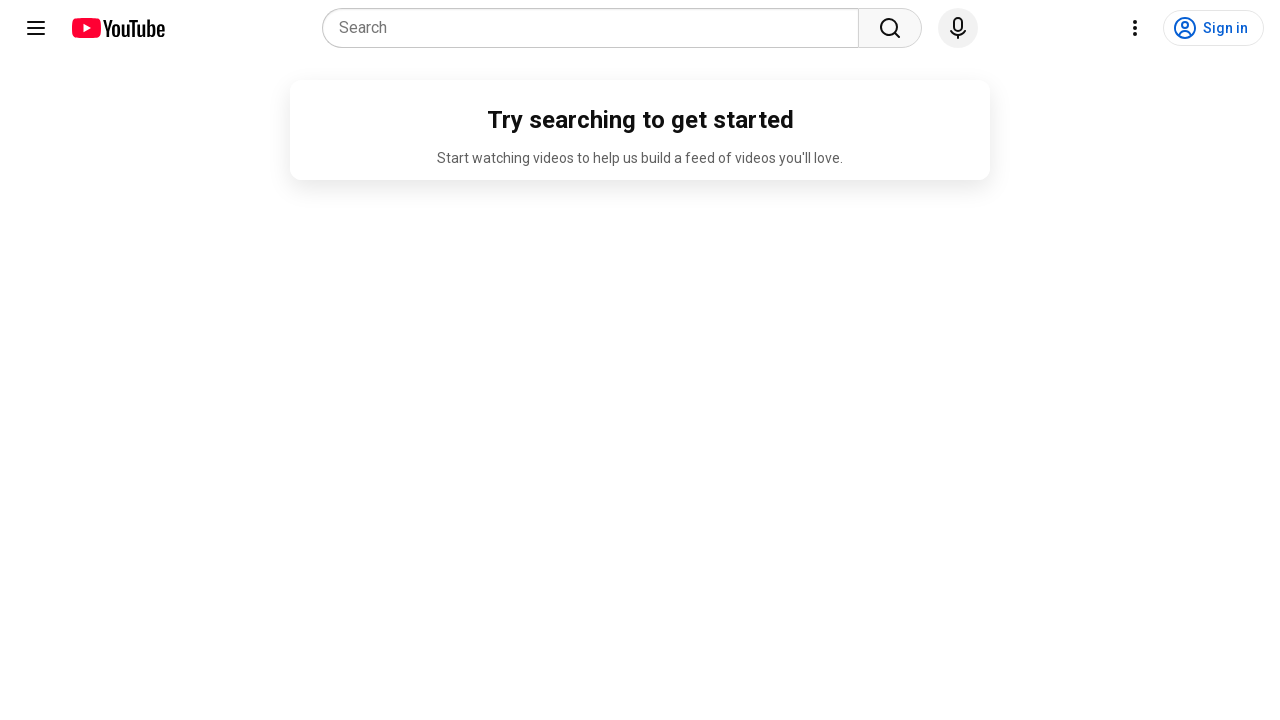

Verified YouTube logo is visible on the page
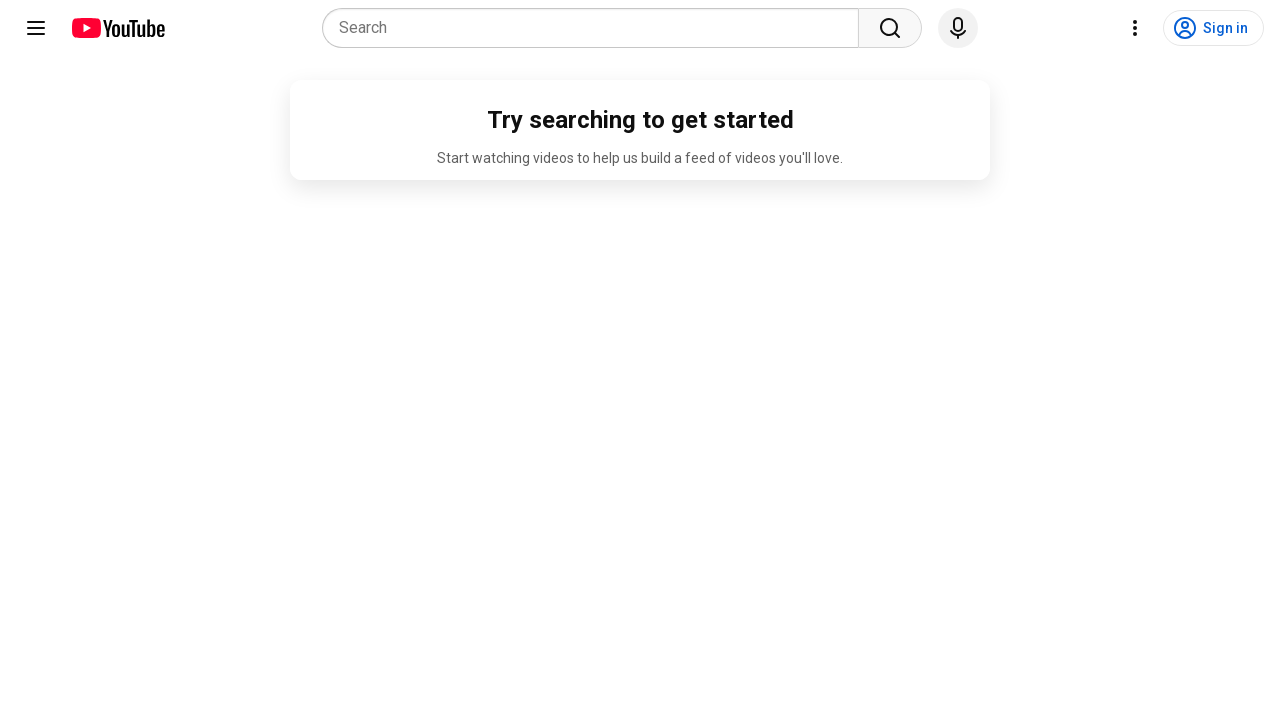

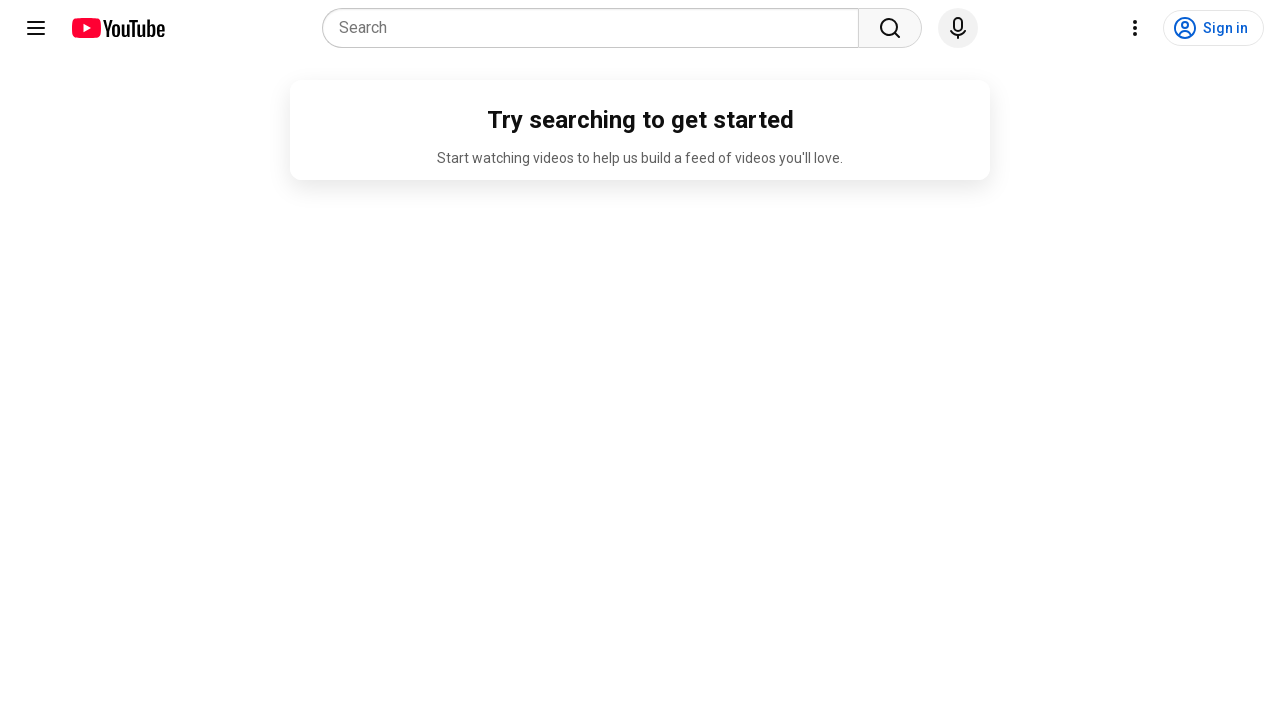